Tests the FAQ accordion by clicking on the question "Можно ли отменить заказ?" and verifying the answer text is displayed correctly.

Starting URL: https://qa-scooter.praktikum-services.ru/

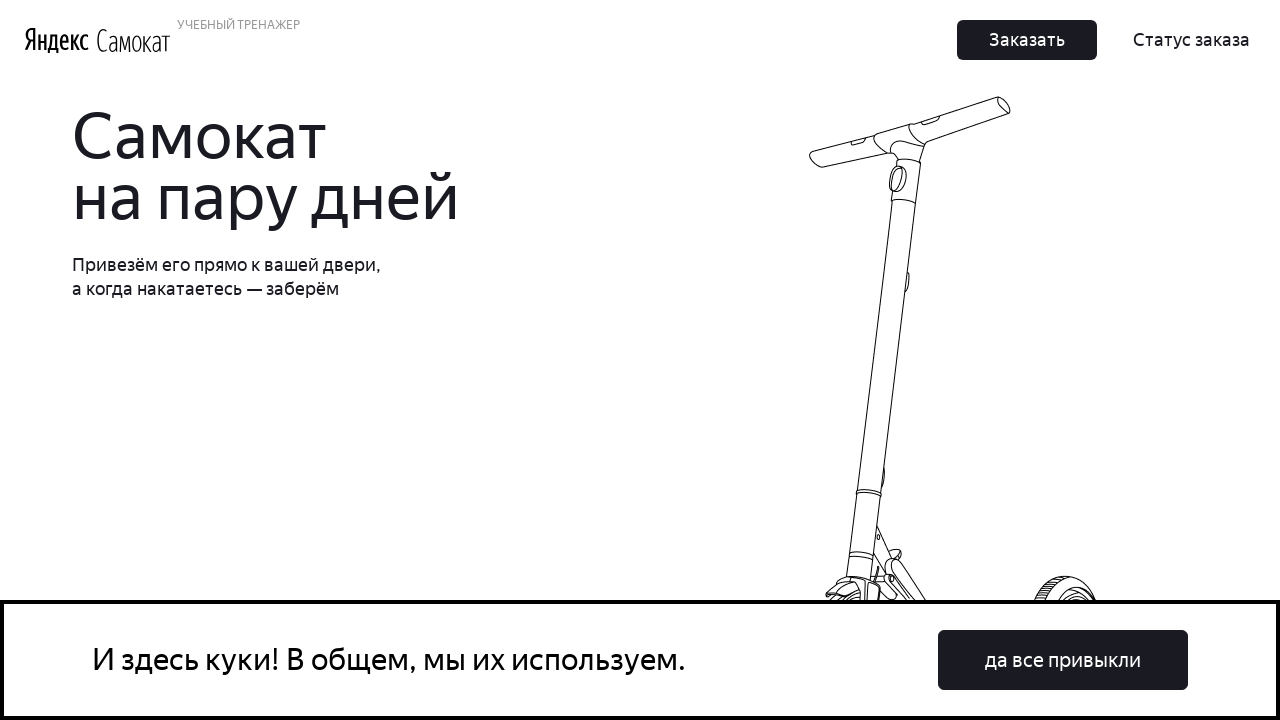

Scrolled to accordion section
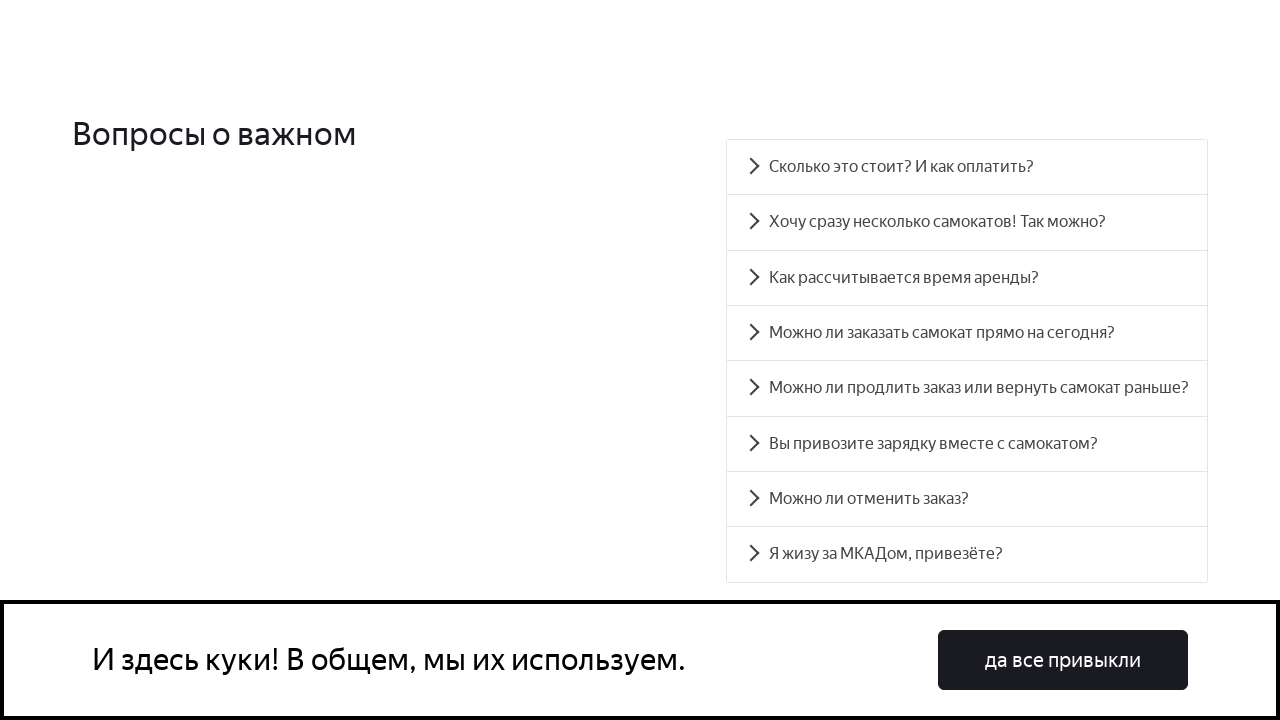

Clicked on FAQ question 'Можно ли отменить заказ?' at (967, 499) on //div[text() = 'Можно ли отменить заказ?']
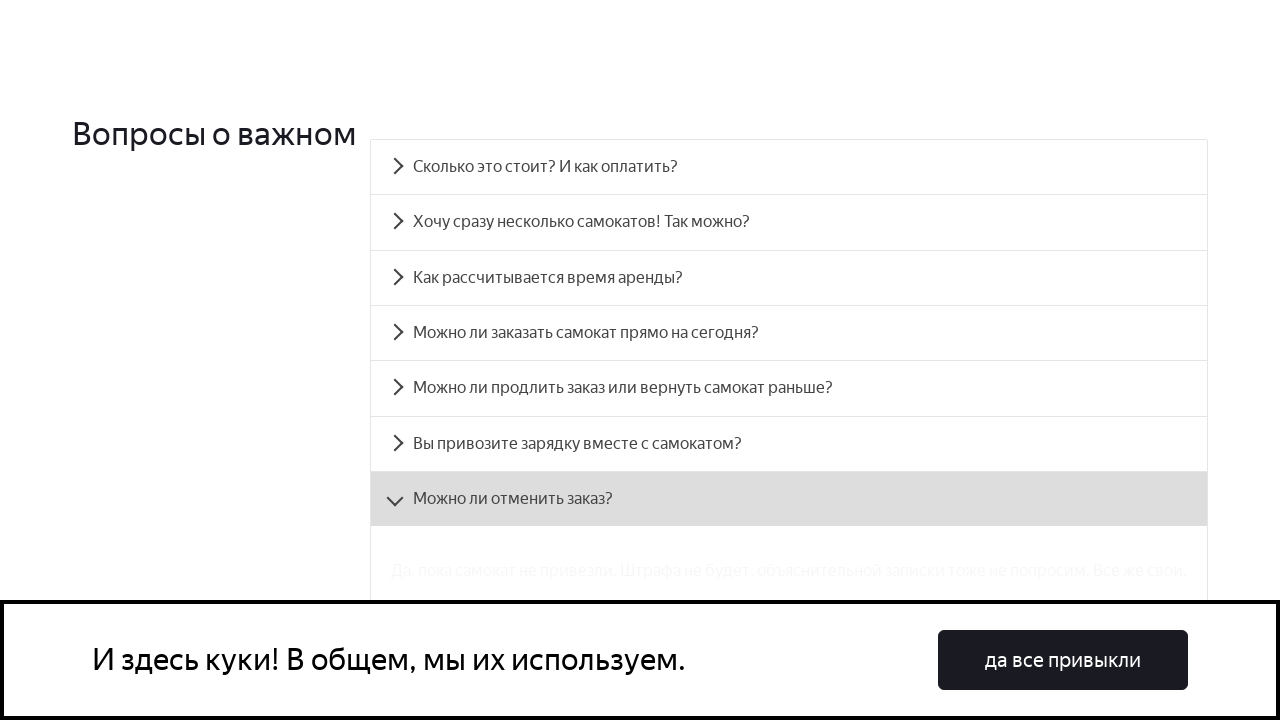

Answer text for 'Можно ли отменить заказ?' is now visible
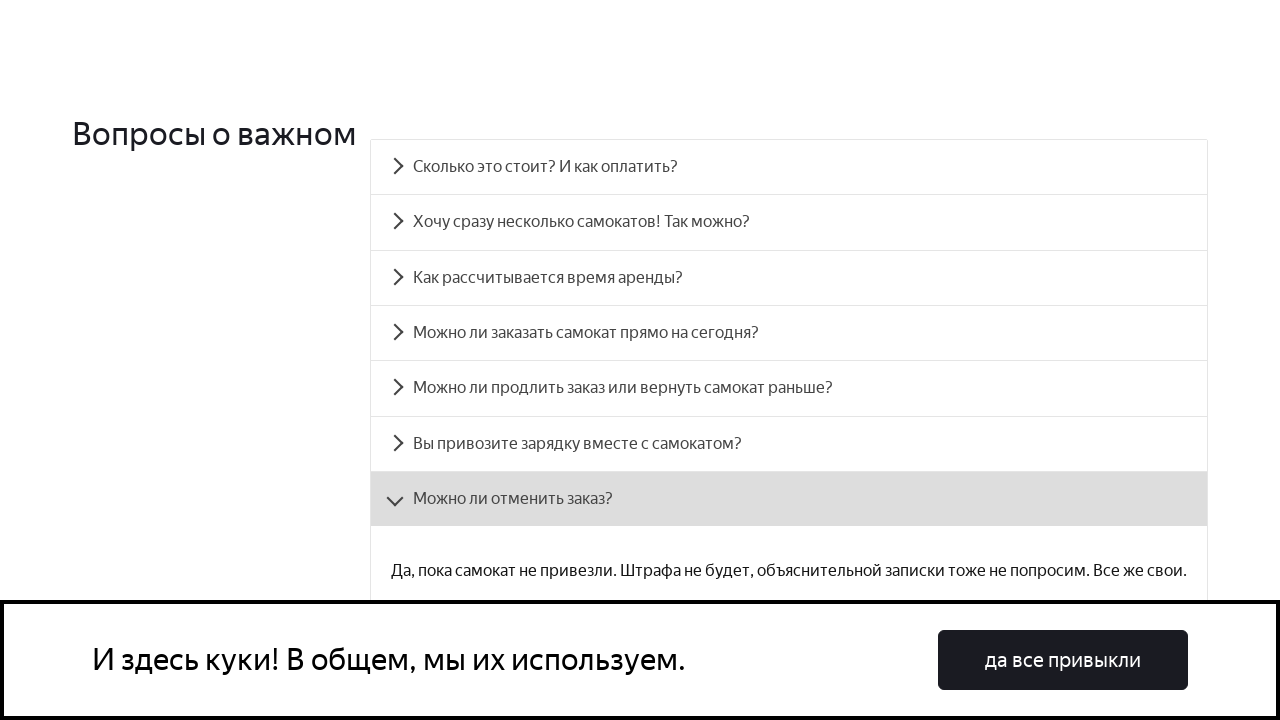

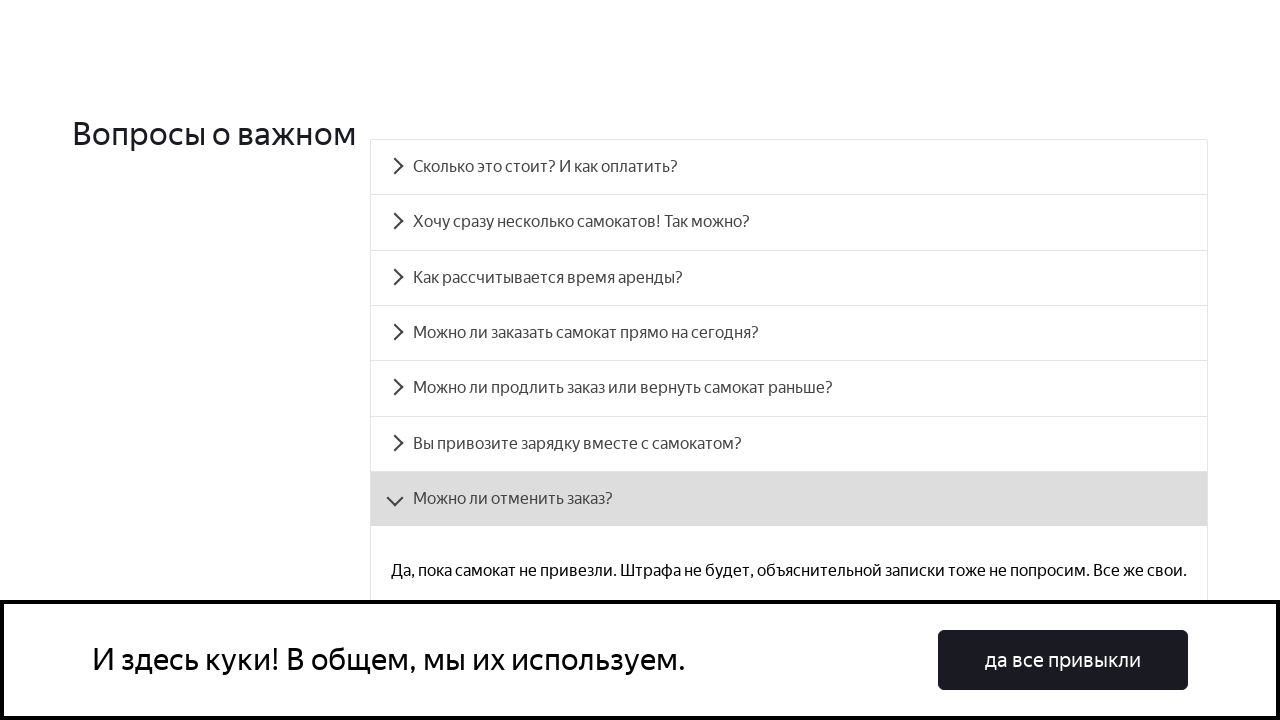